Tests text box form by filling in username and email fields, then clicking the submit button

Starting URL: https://demoqa.com/text-box

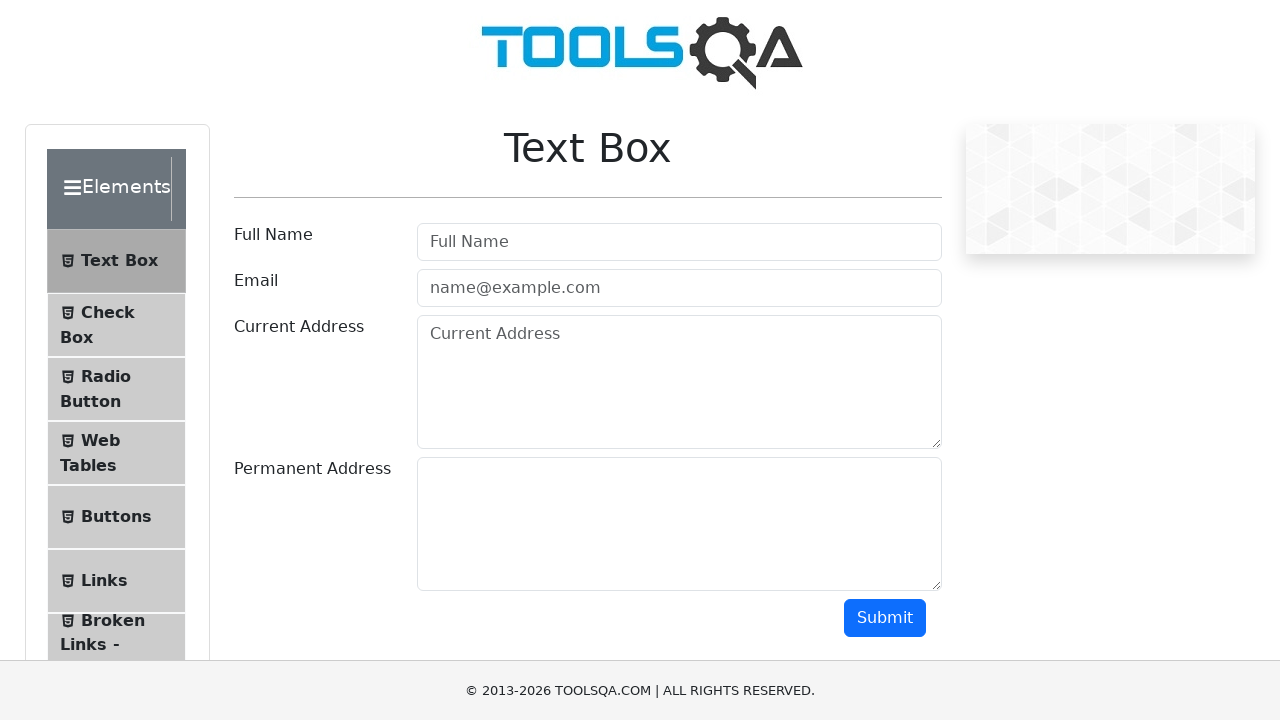

Filled username field with 'Salman' on #userName
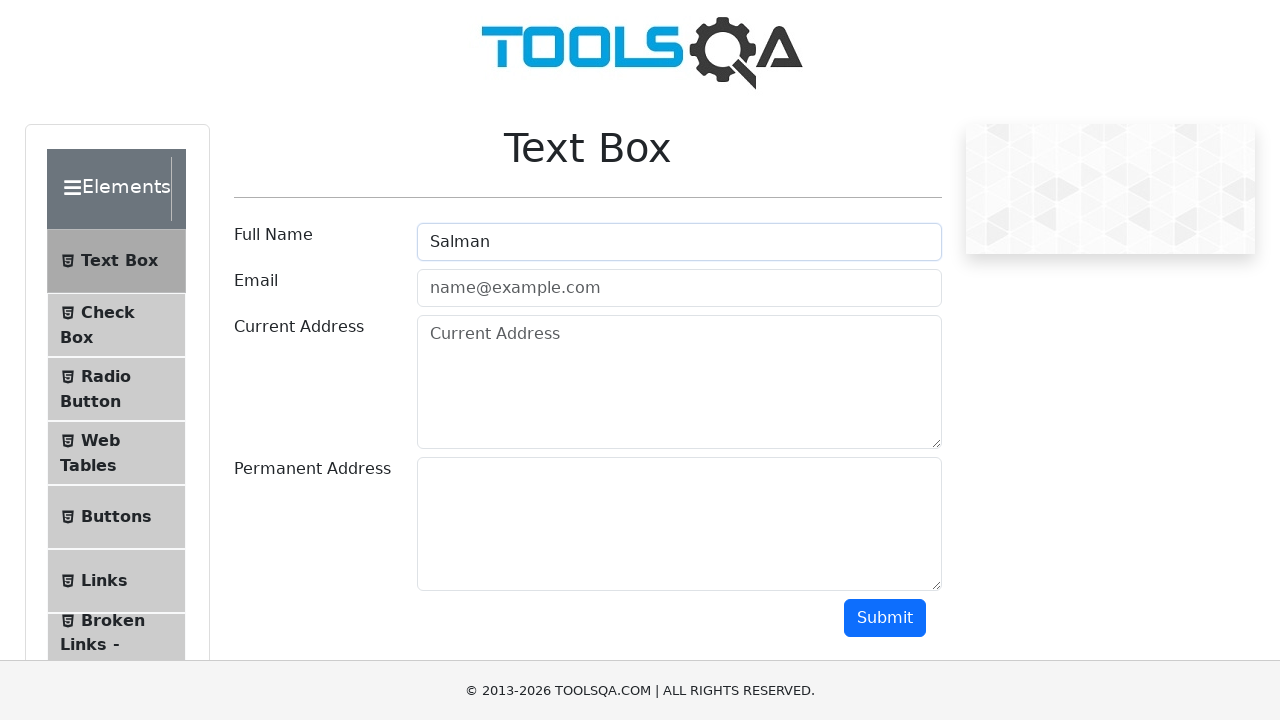

Filled email field with 'salman@test.com' on input[type='email']
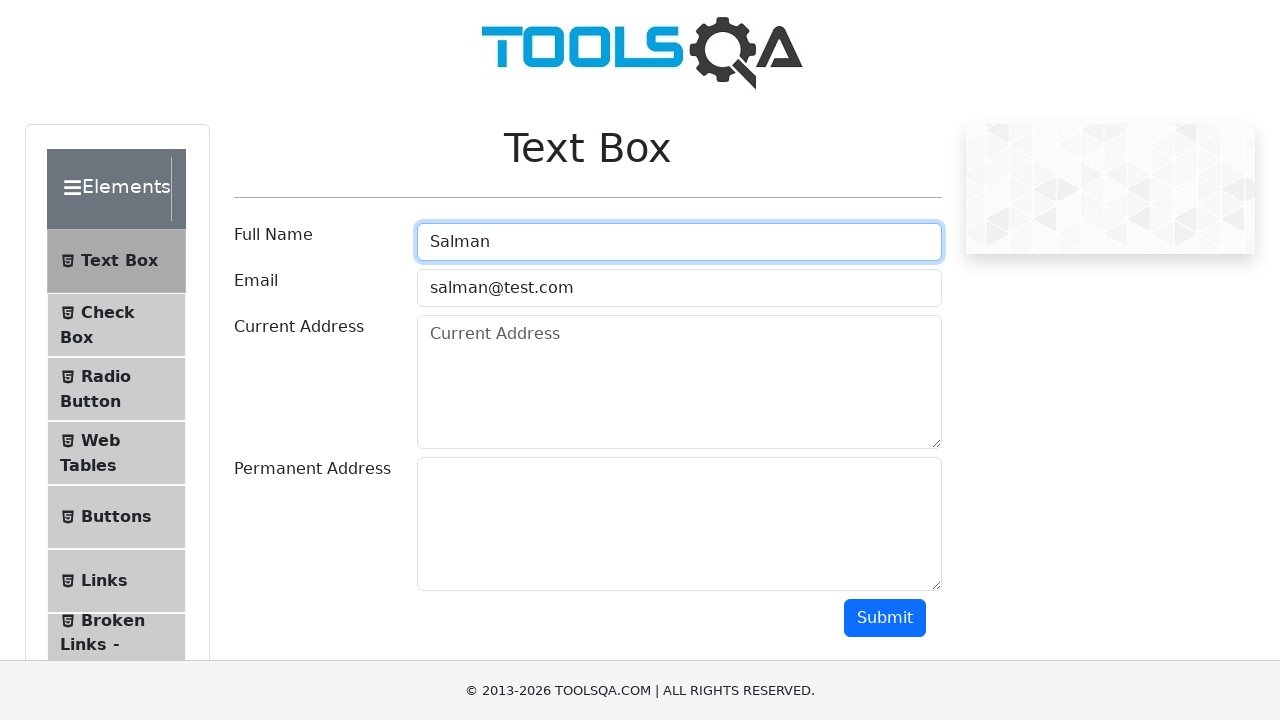

Clicked submit button at (885, 618) on button >> nth=1
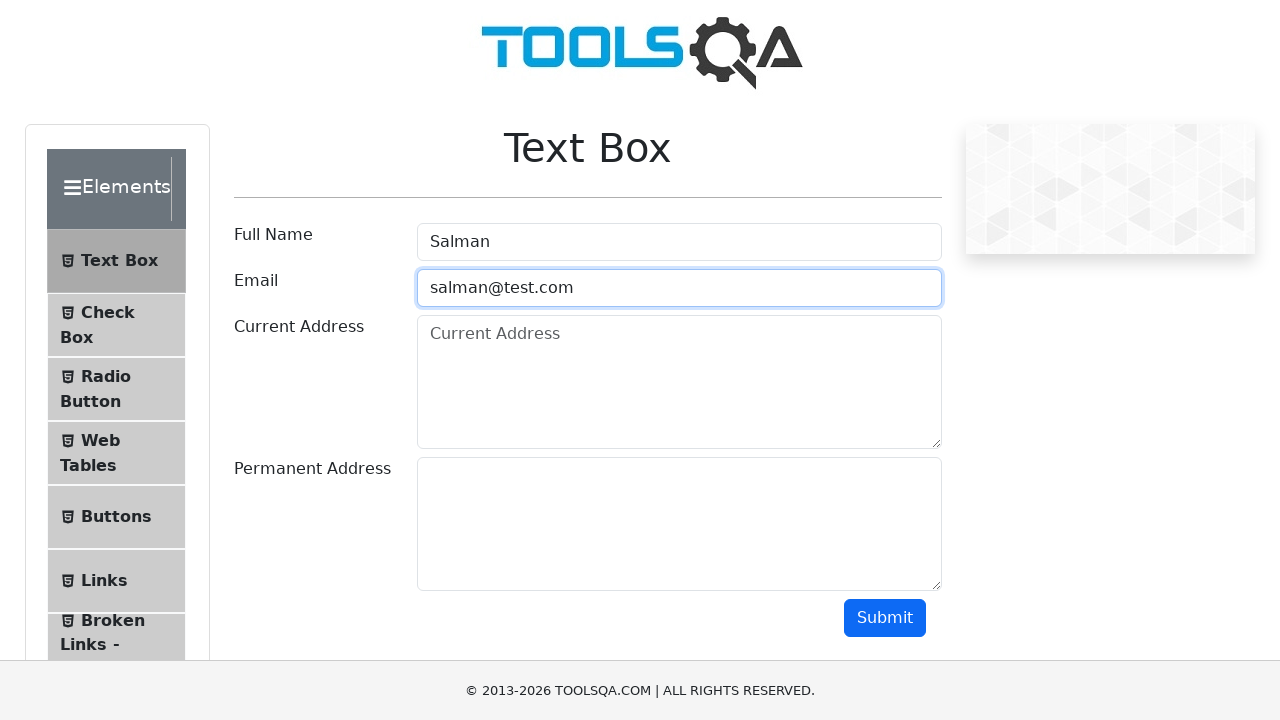

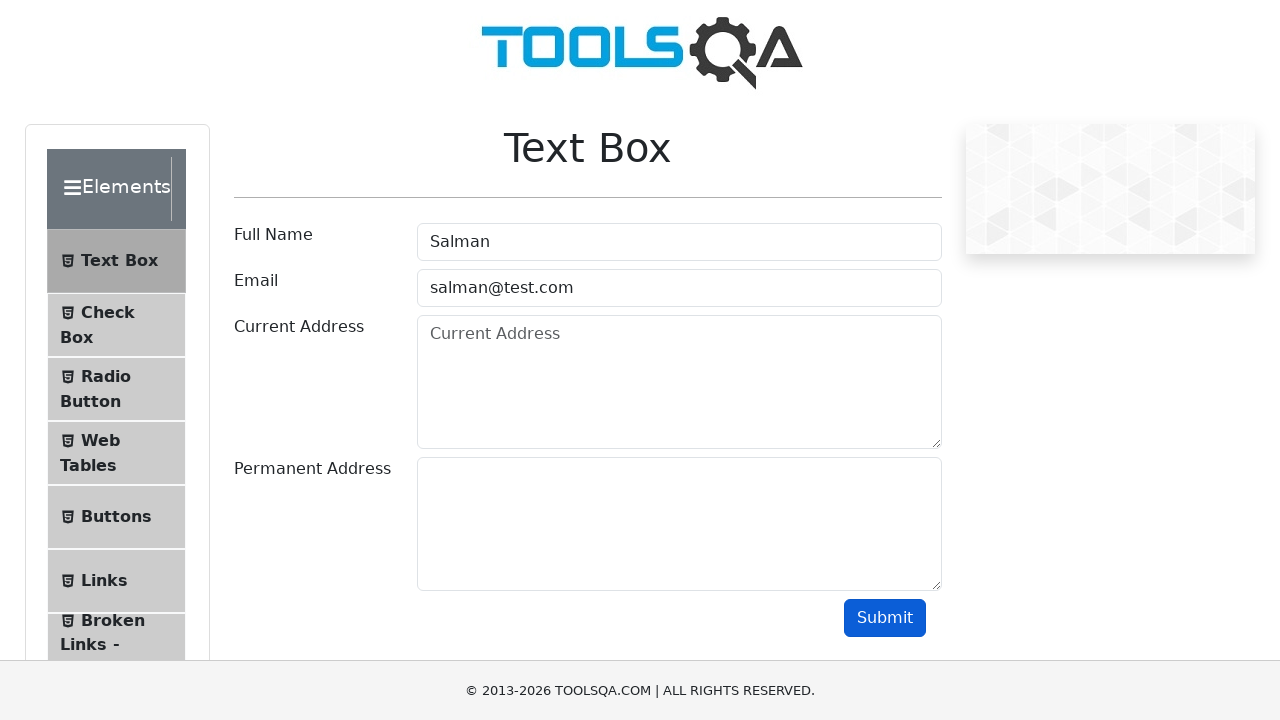